Tests auto-suggestive dropdown functionality by typing a partial country code and selecting a matching option from the suggestions list

Starting URL: https://rahulshettyacademy.com/dropdownsPractise/

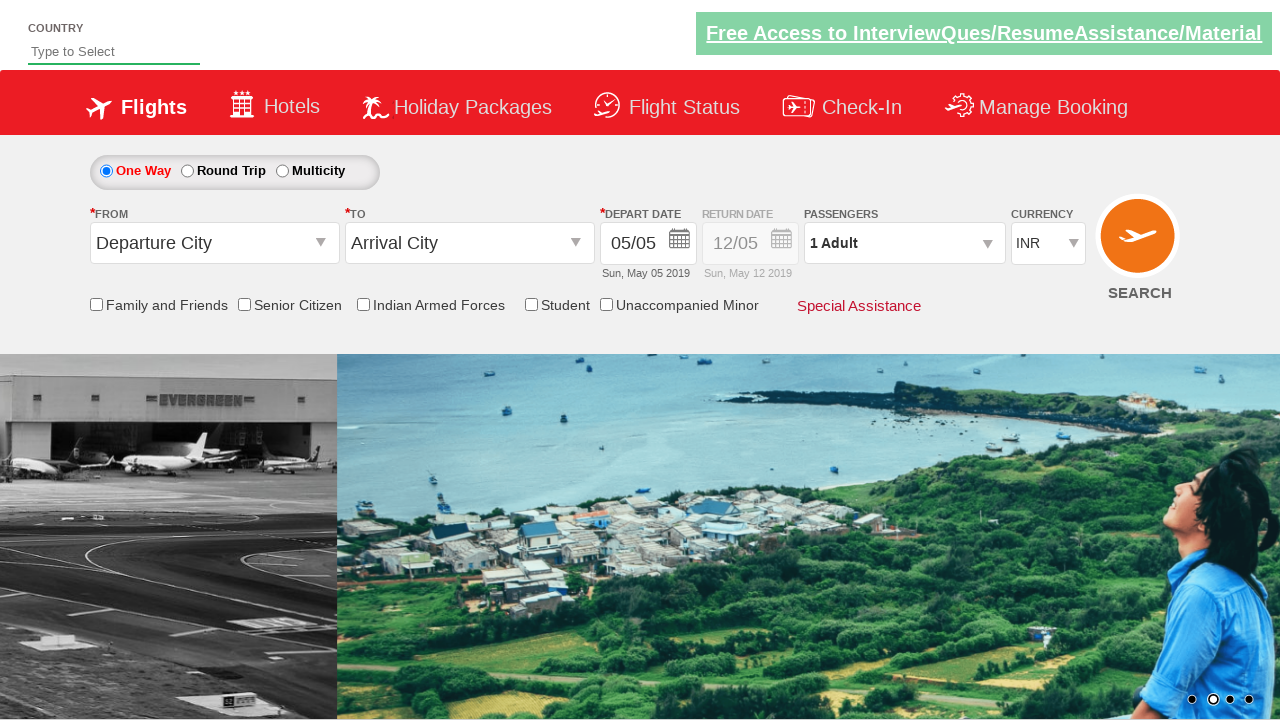

Clicked on the autosuggest input field at (114, 52) on #autosuggest
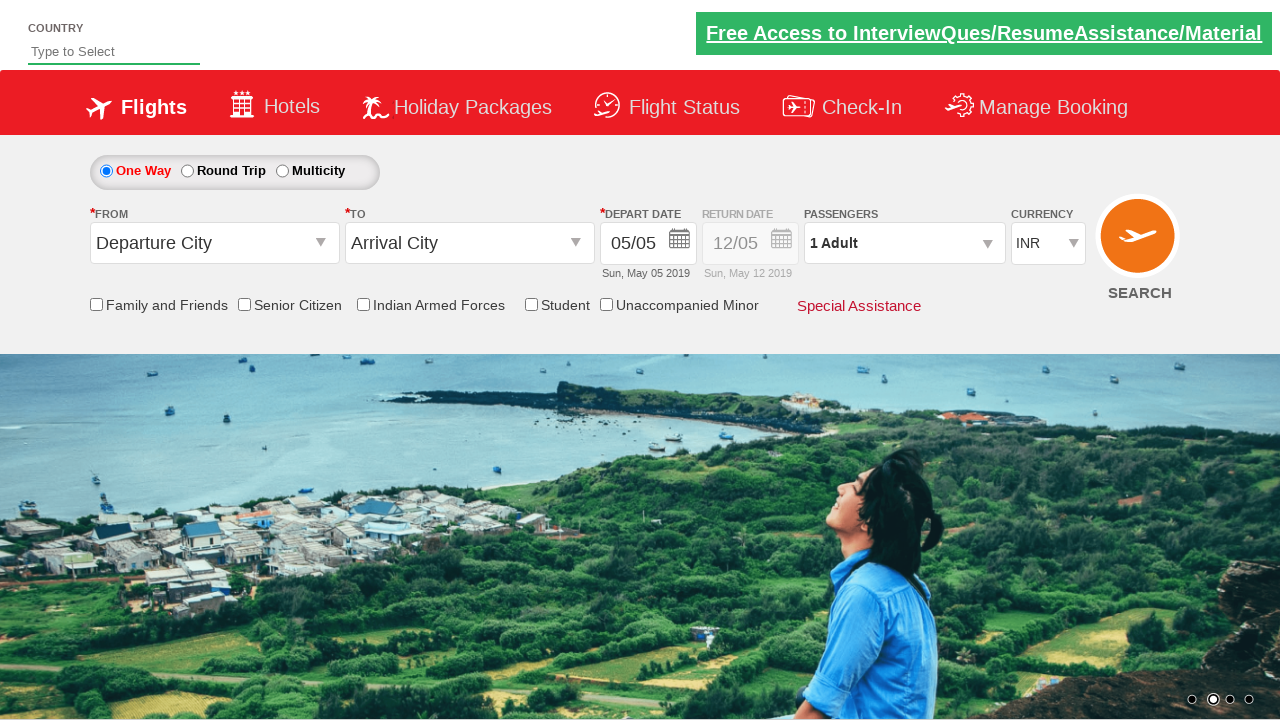

Typed 'IND' in autosuggest field to trigger country code suggestions on #autosuggest
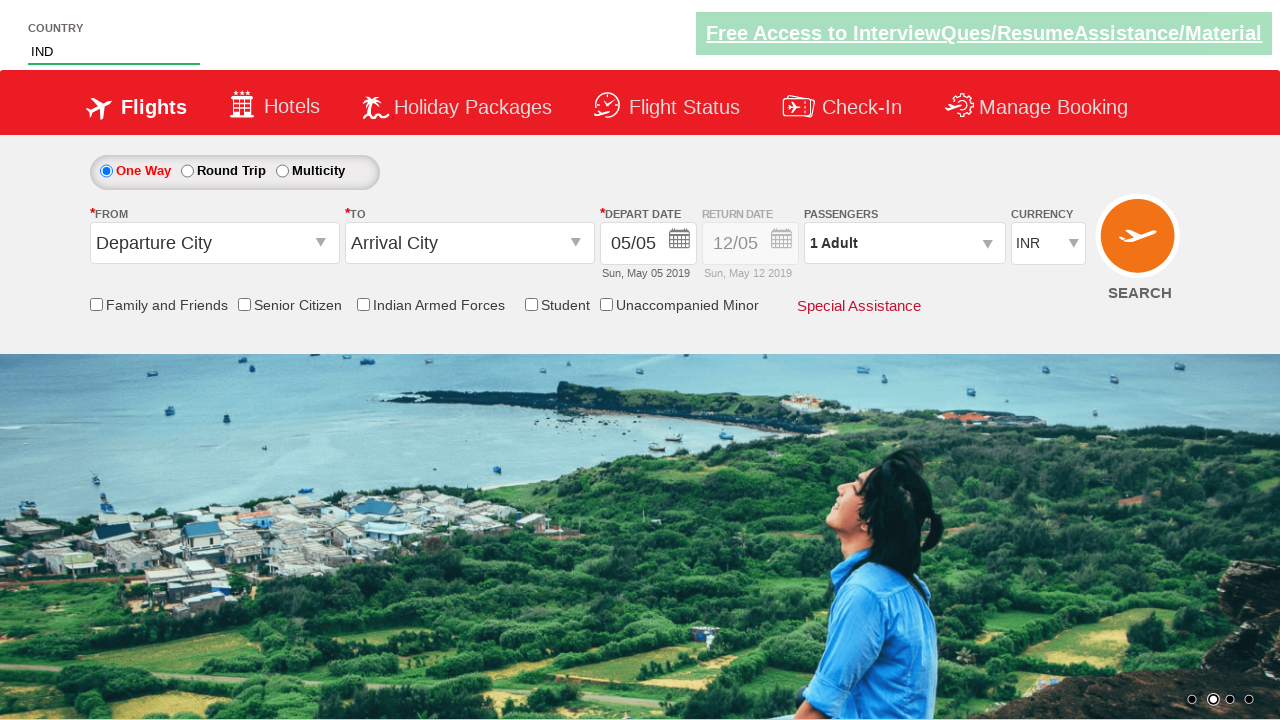

Suggestions dropdown appeared with matching options
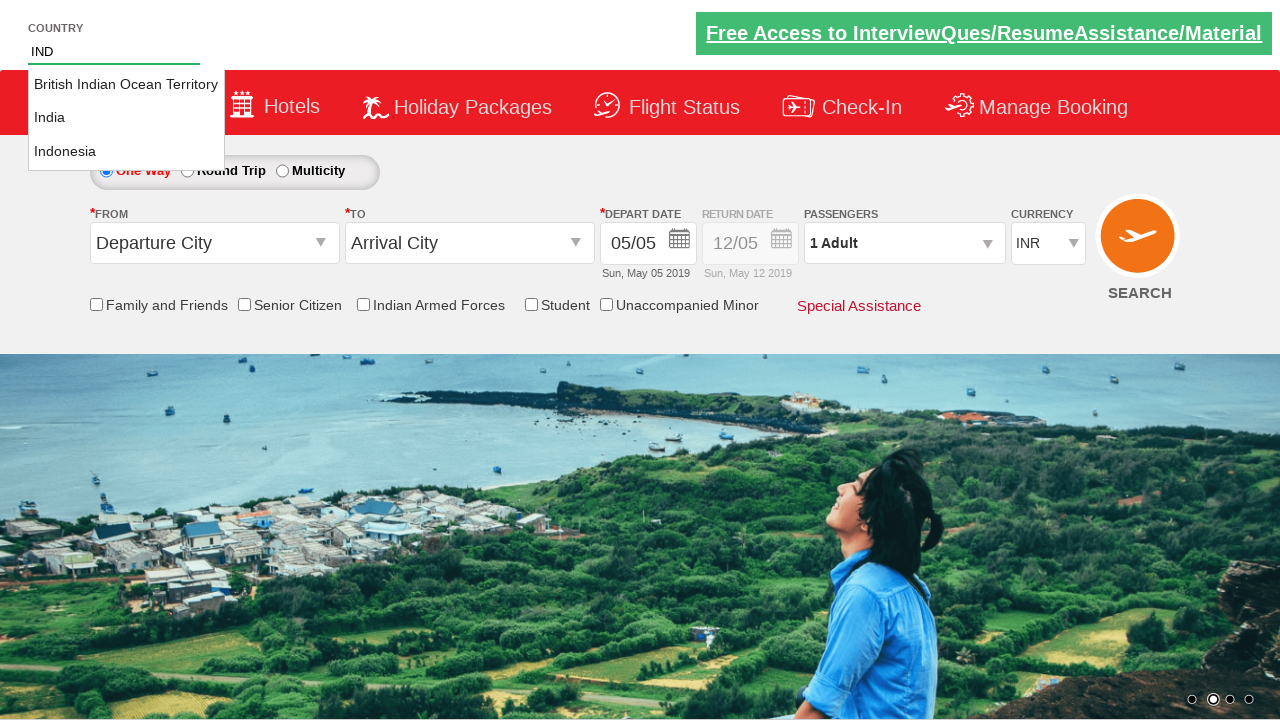

Selected 'INDIA' from the autosuggest dropdown at (126, 118) on li.ui-menu-item a >> nth=1
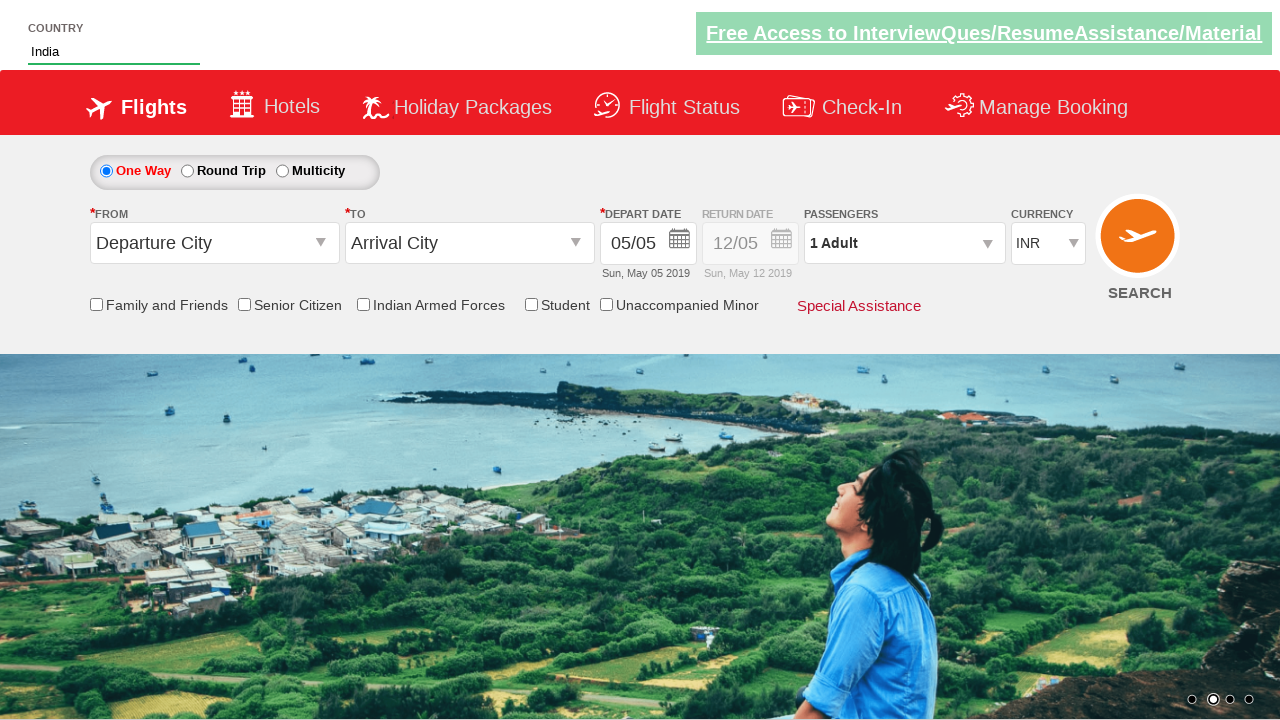

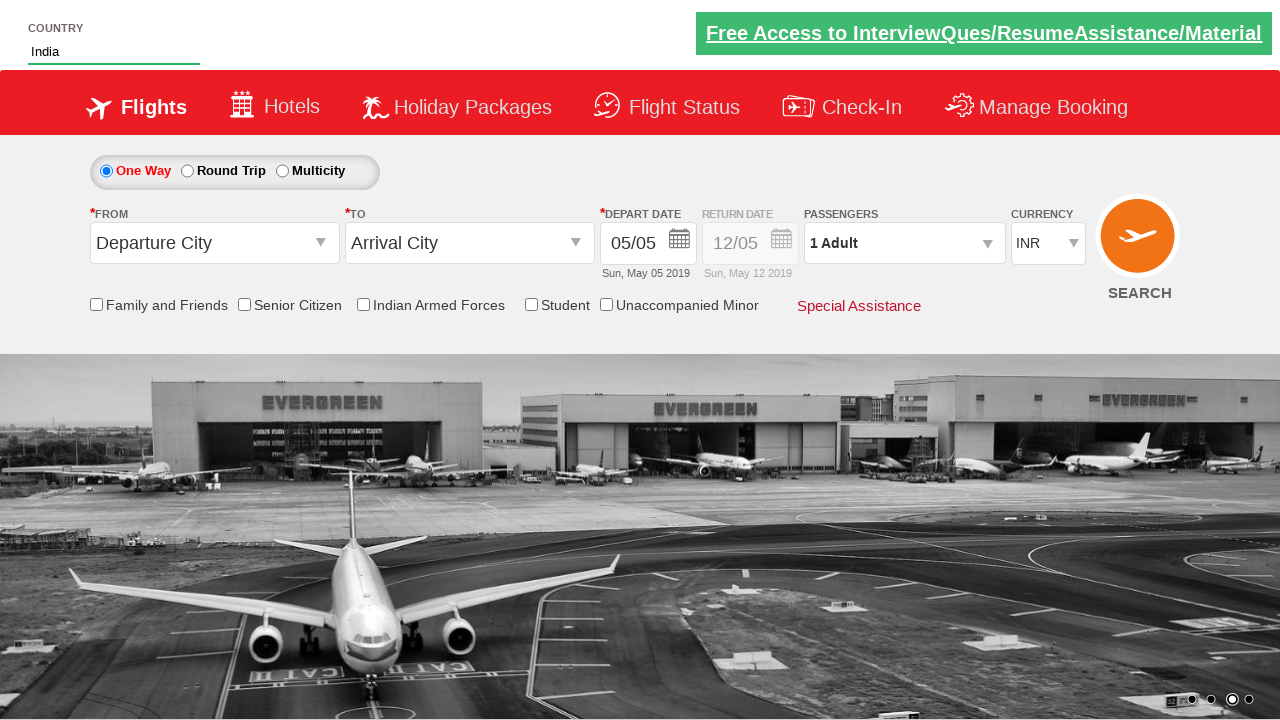